Tests iframe functionality by navigating to the iframe page, dismissing a notification, switching into the TinyMCE editor iframe, and verifying the default content text

Starting URL: https://the-internet.herokuapp.com/

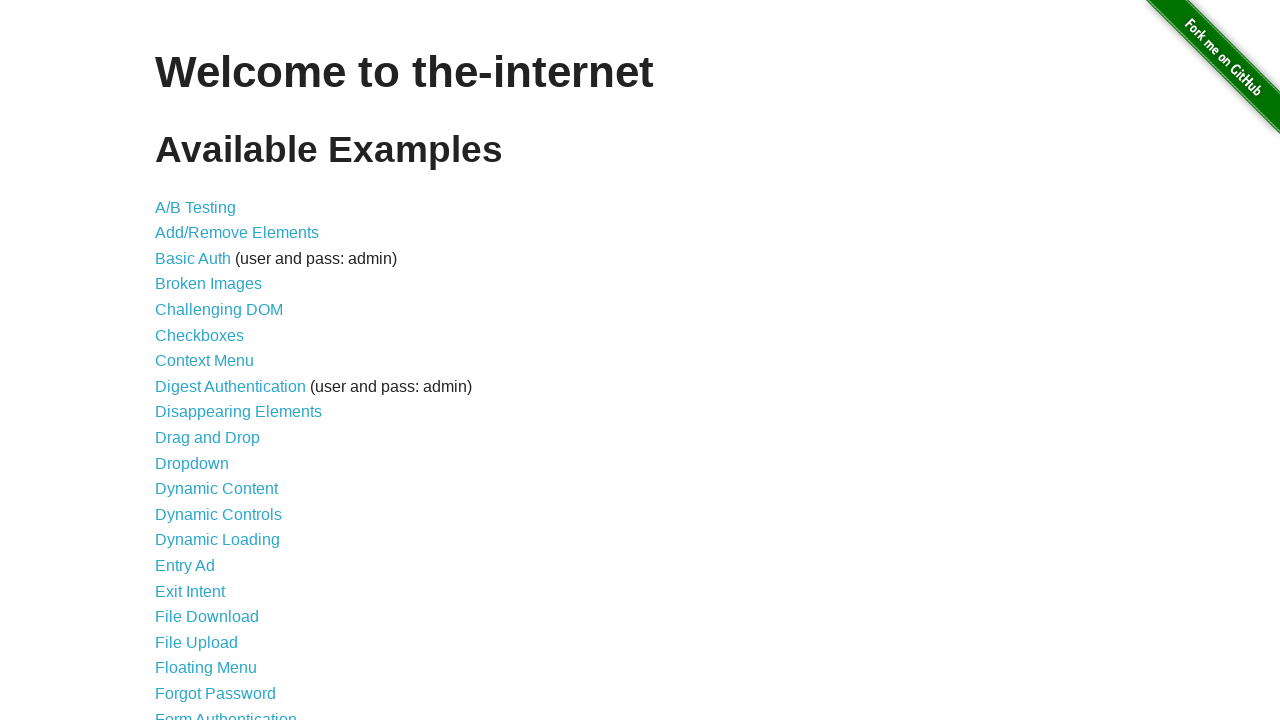

Clicked on Frames link from the main page at (182, 361) on a:text('Frames')
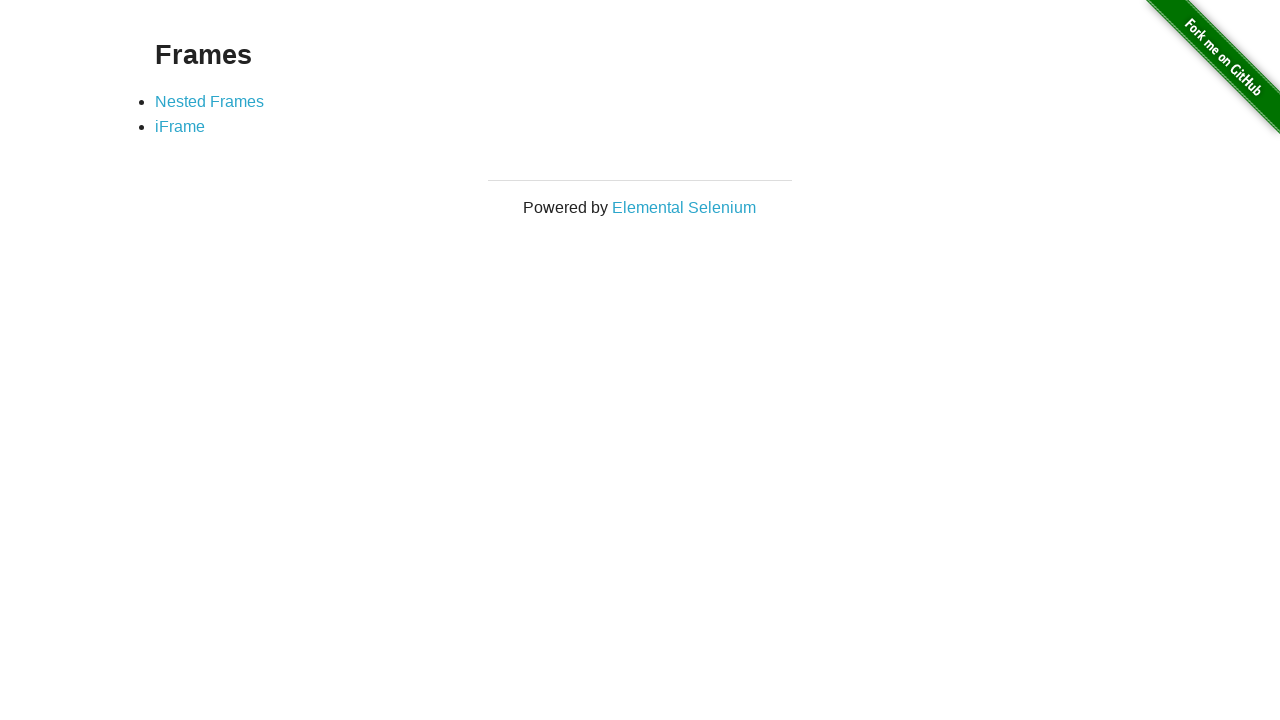

Frames page loaded successfully
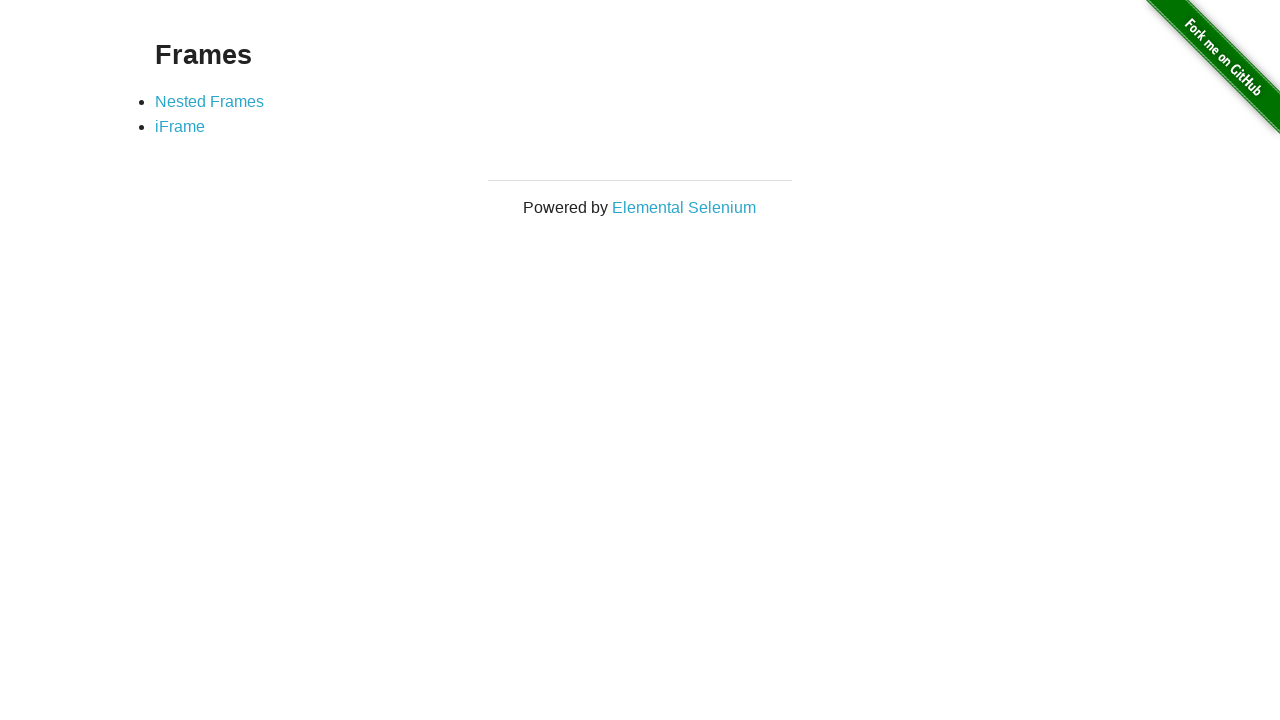

Clicked on iFrame link at (180, 127) on a:text('iFrame')
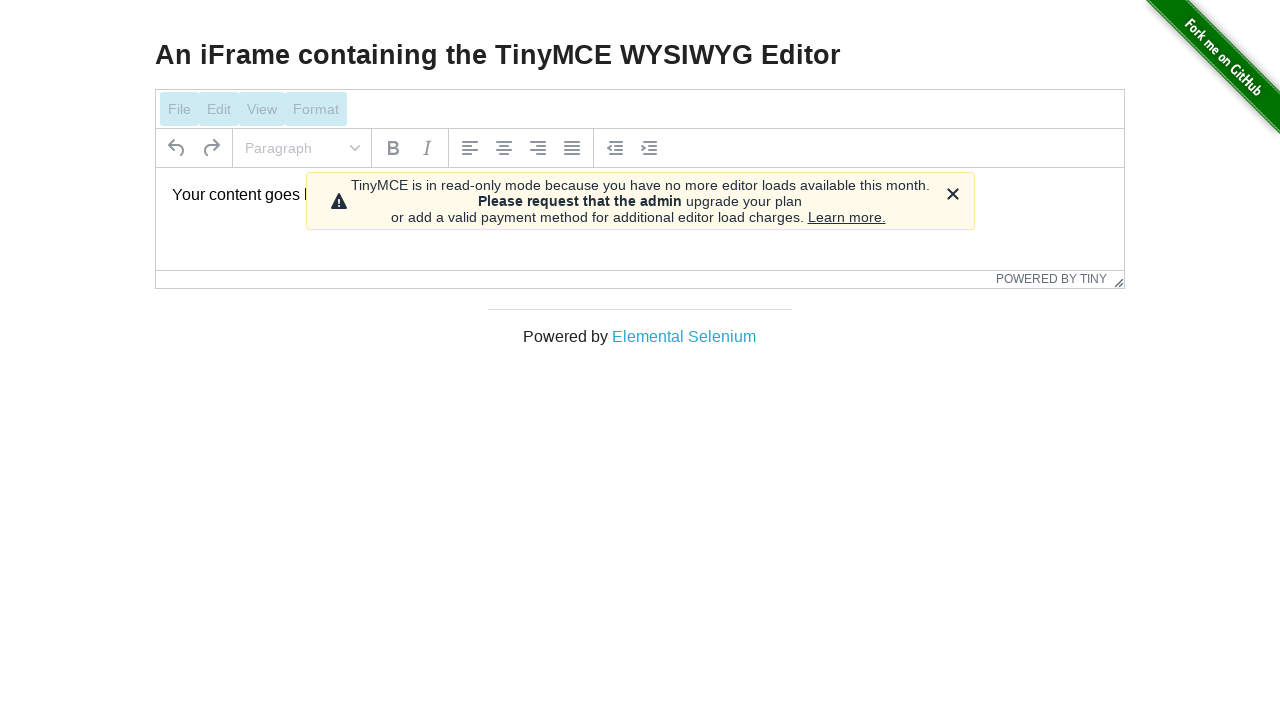

iFrame page loaded successfully
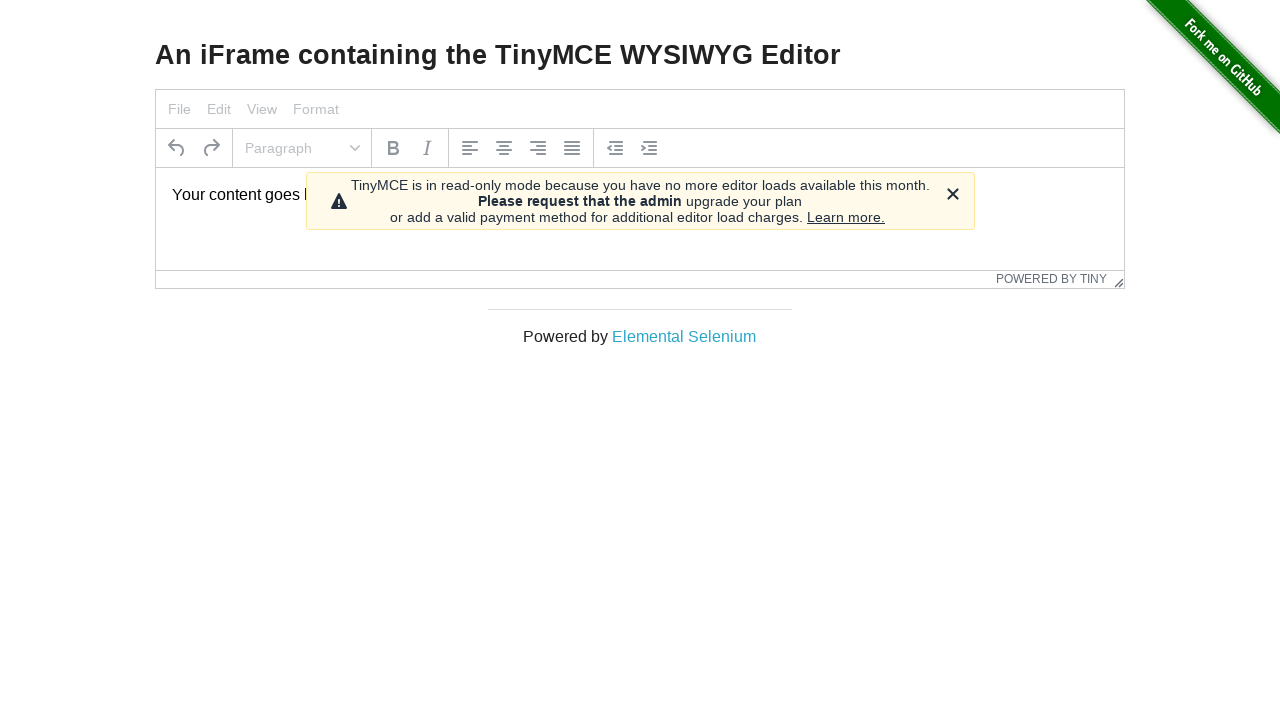

Page header element appeared
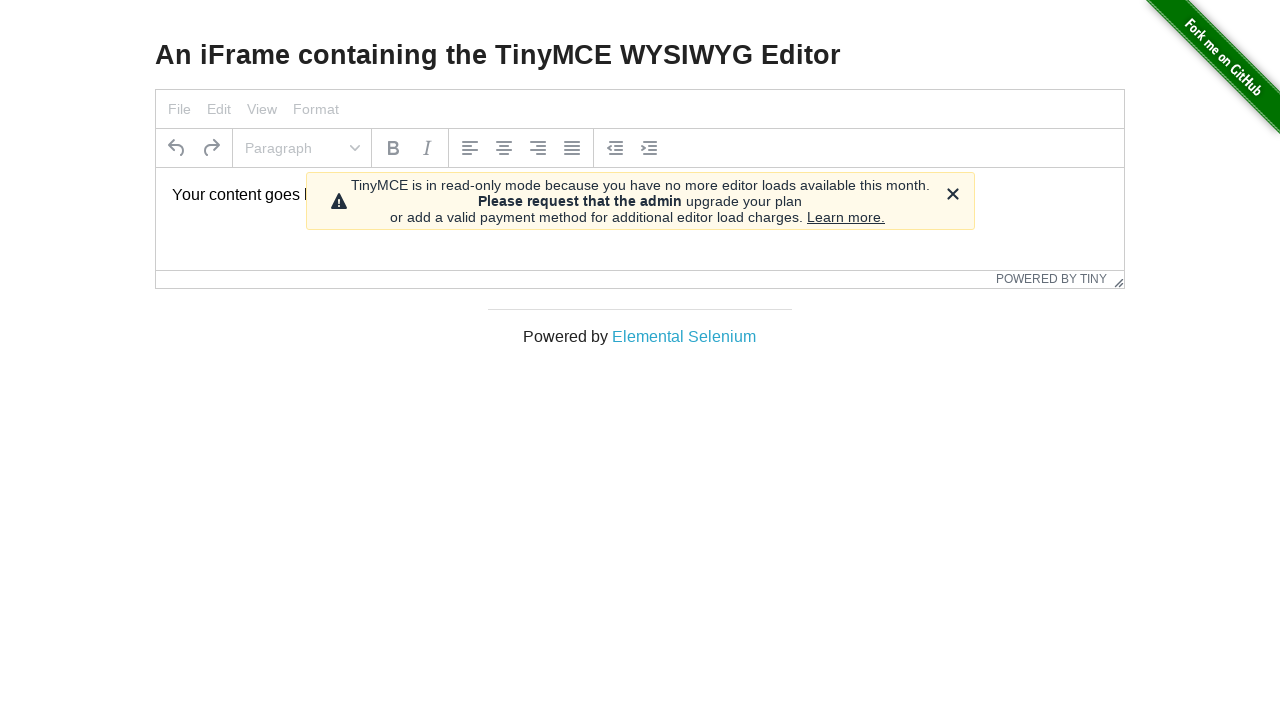

Dismissed TinyMCE notification at (952, 194) on .tox-notification__dismiss.tox-button.tox-button--naked.tox-button--icon
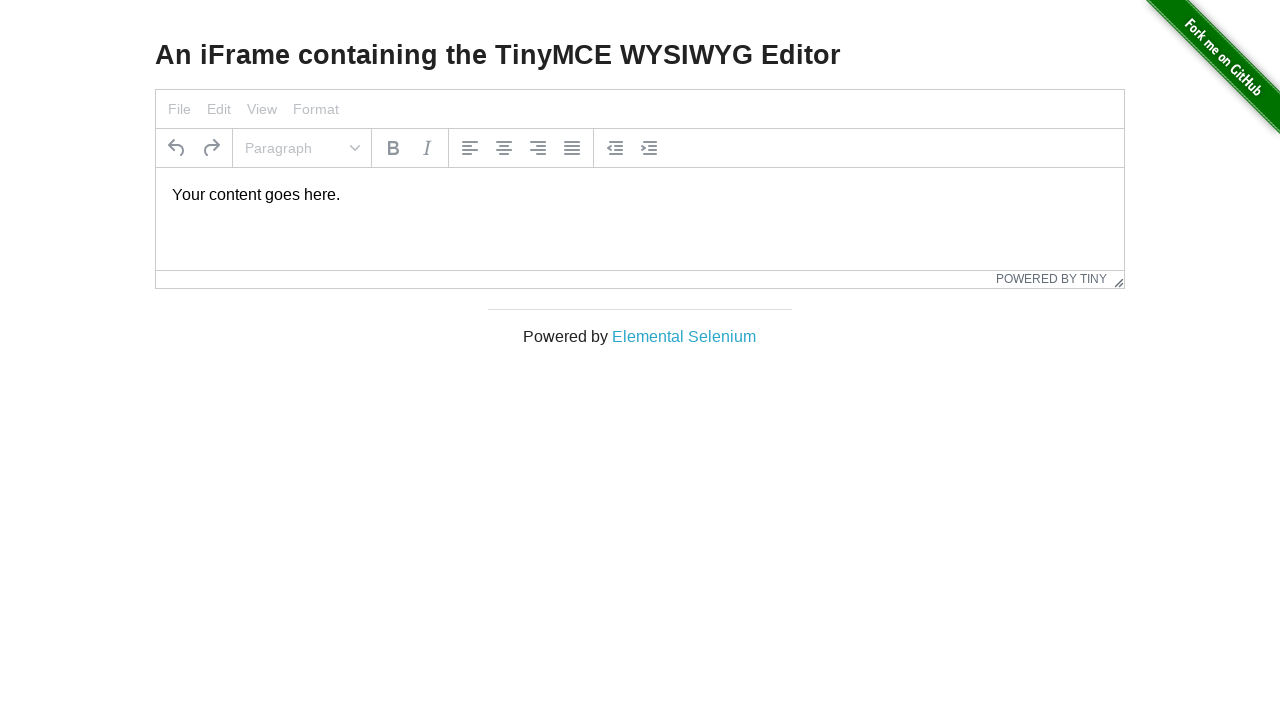

Switched into TinyMCE editor iframe
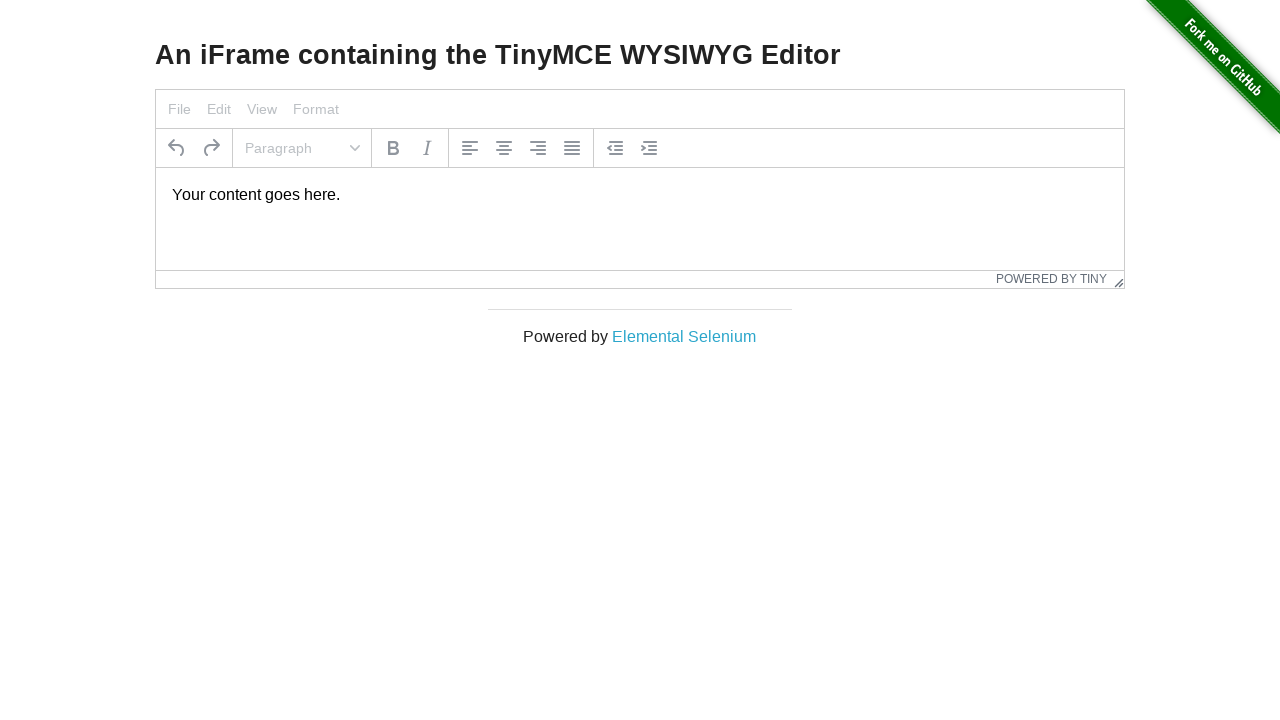

Retrieved iframe content text: 'Your content goes here.'
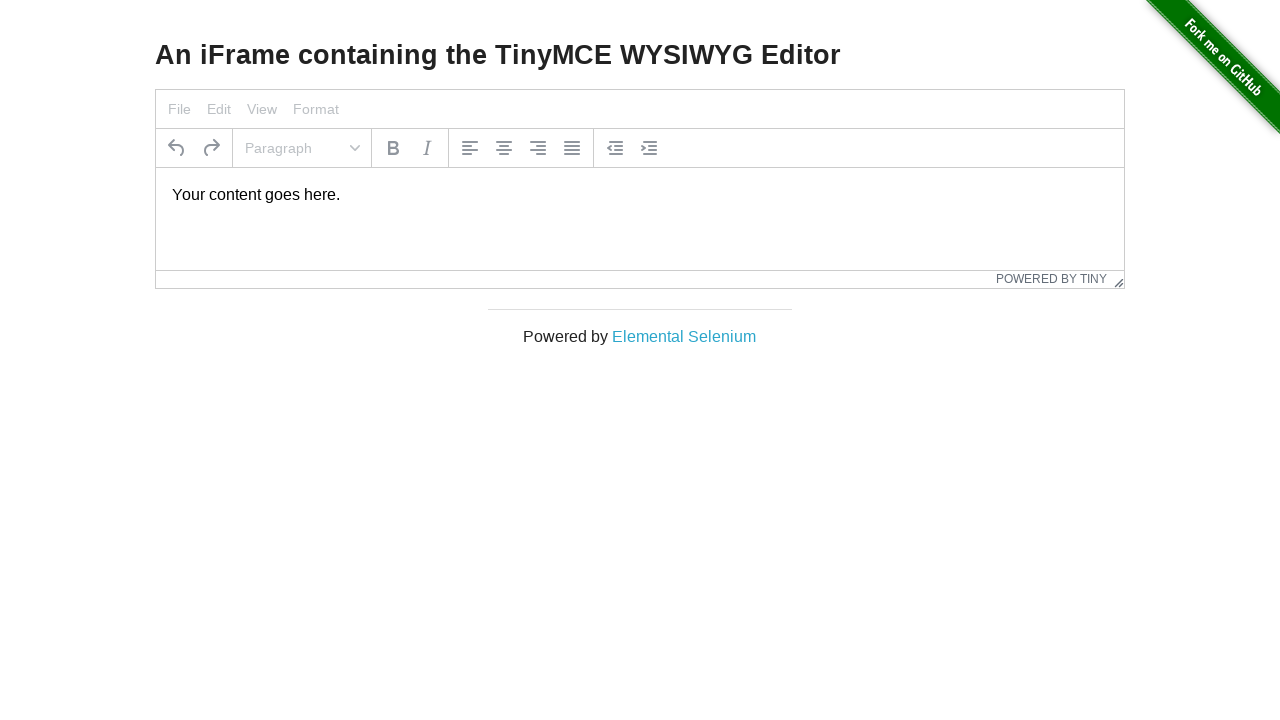

Verified that iframe contains expected default content text
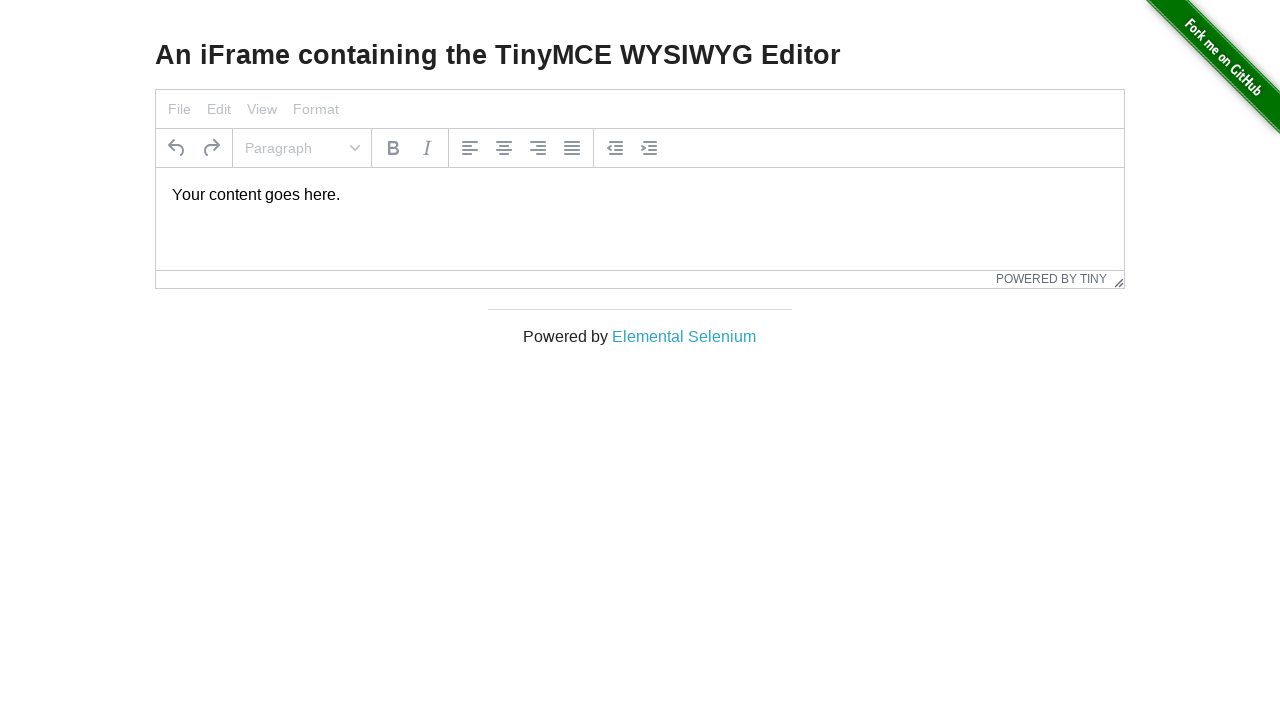

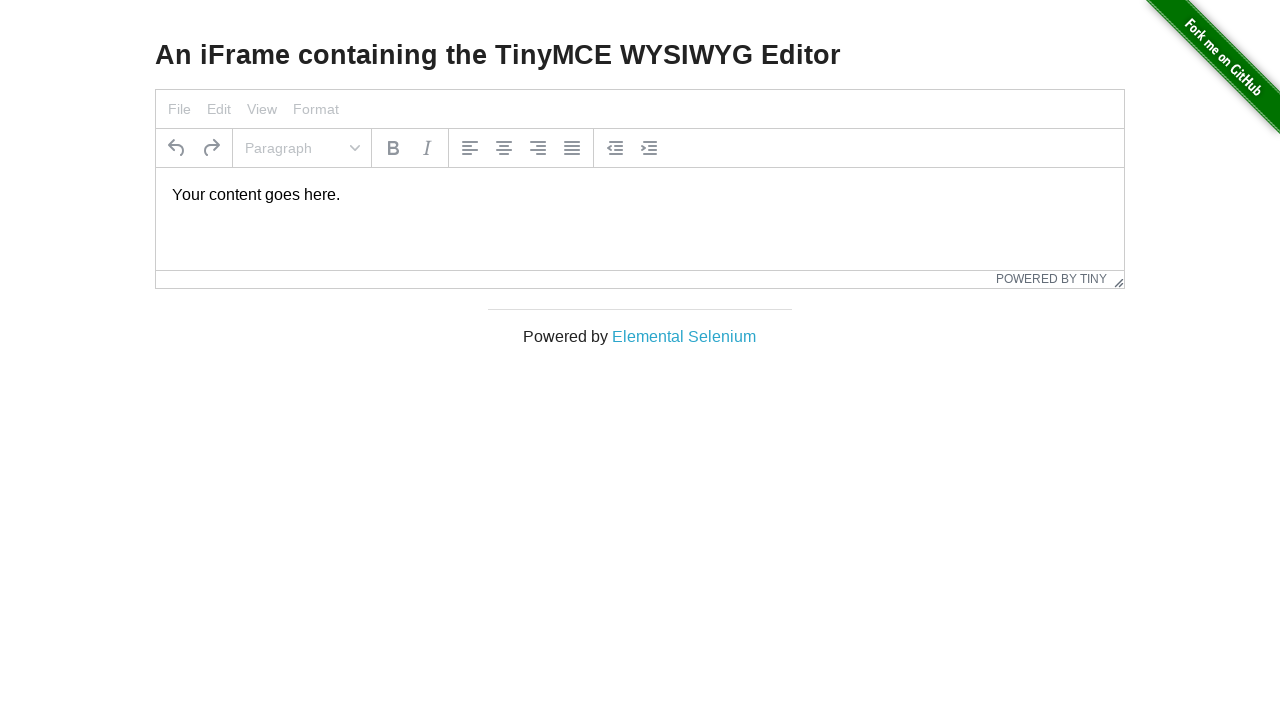